Tests JavaScript prompt dialog handling by clicking a button to trigger a prompt, entering text into the prompt, and accepting it.

Starting URL: https://the-internet.herokuapp.com/javascript_alerts

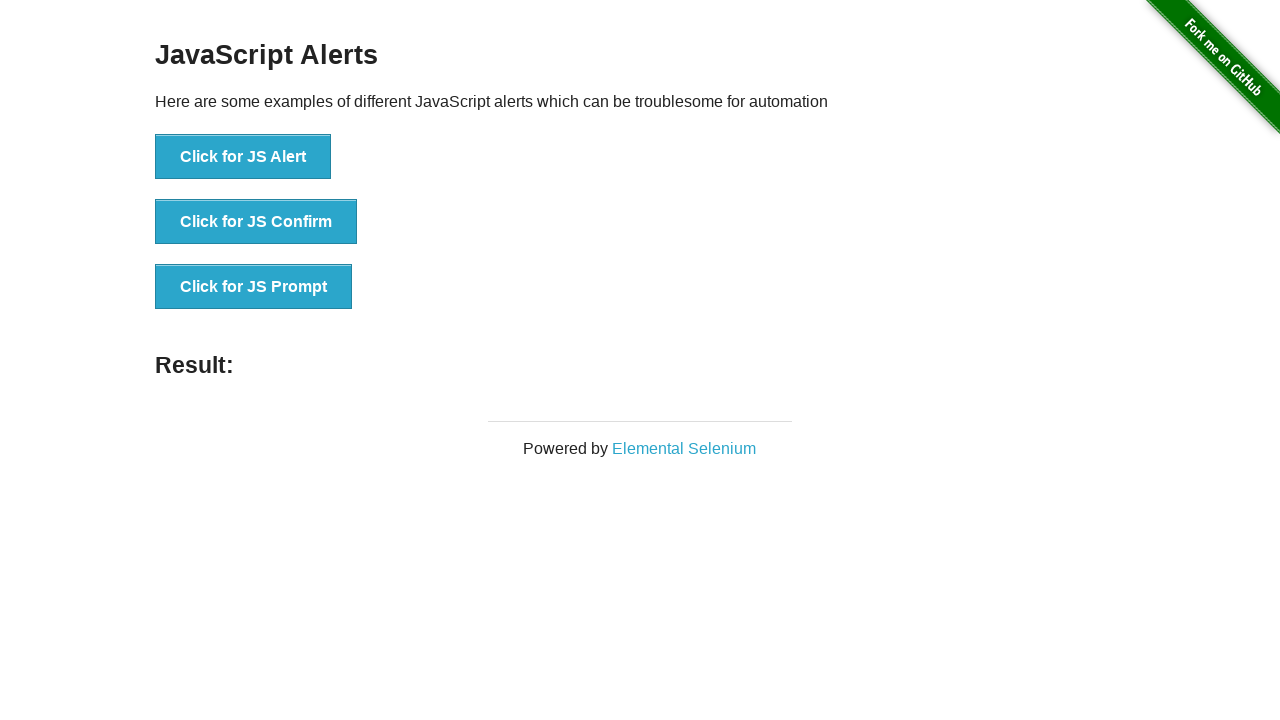

Clicked 'Click for JS Prompt' button to trigger JavaScript prompt dialog at (254, 287) on xpath=//button[text()='Click for JS Prompt']
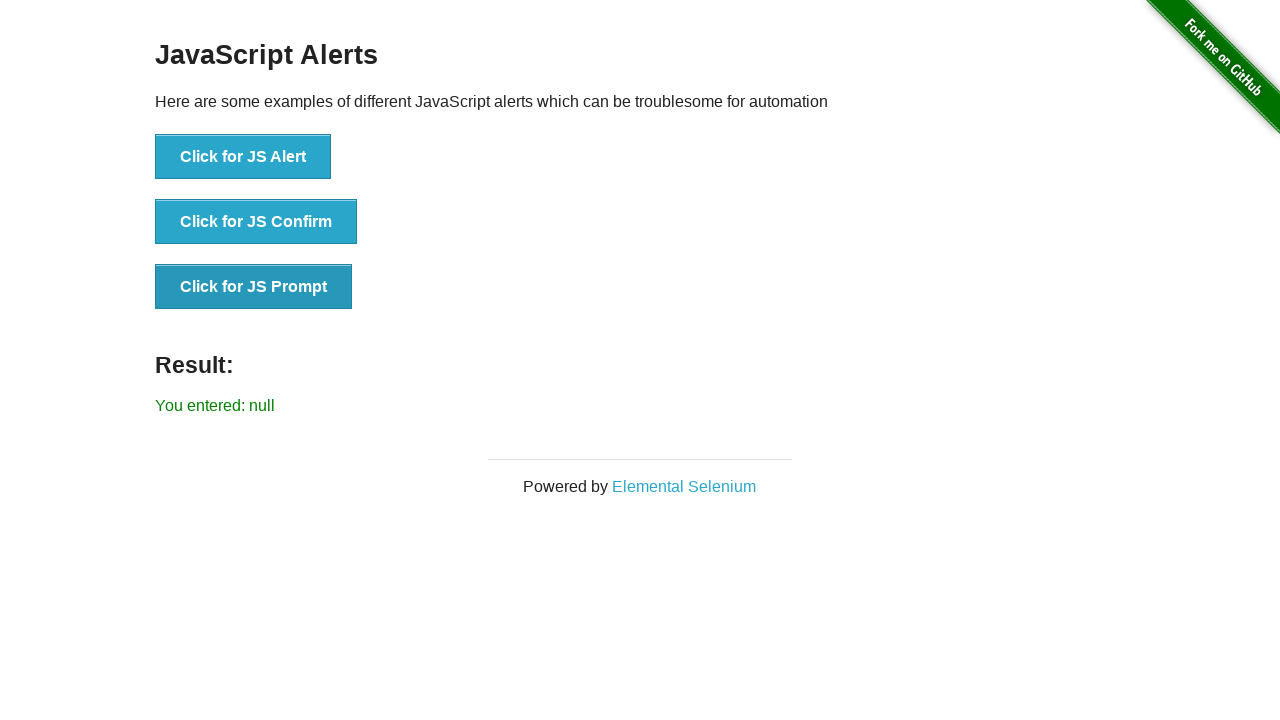

Registered dialog event handler
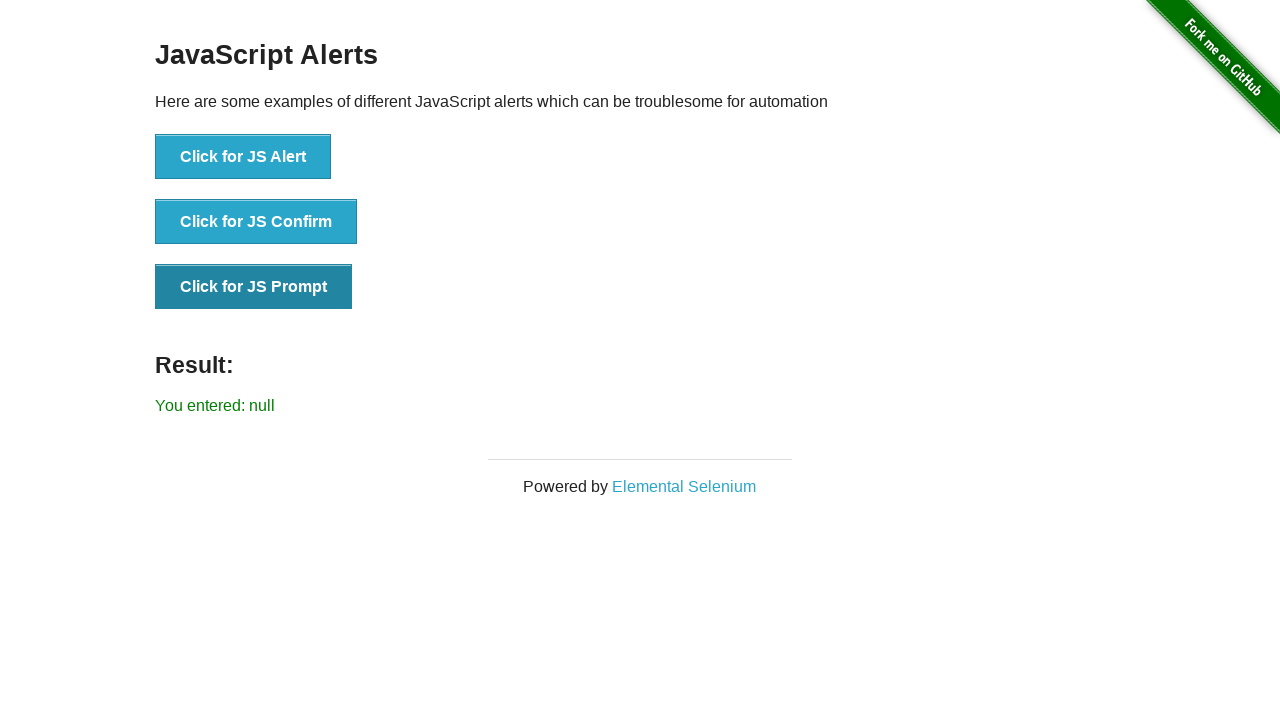

Removed previous dialog event listener
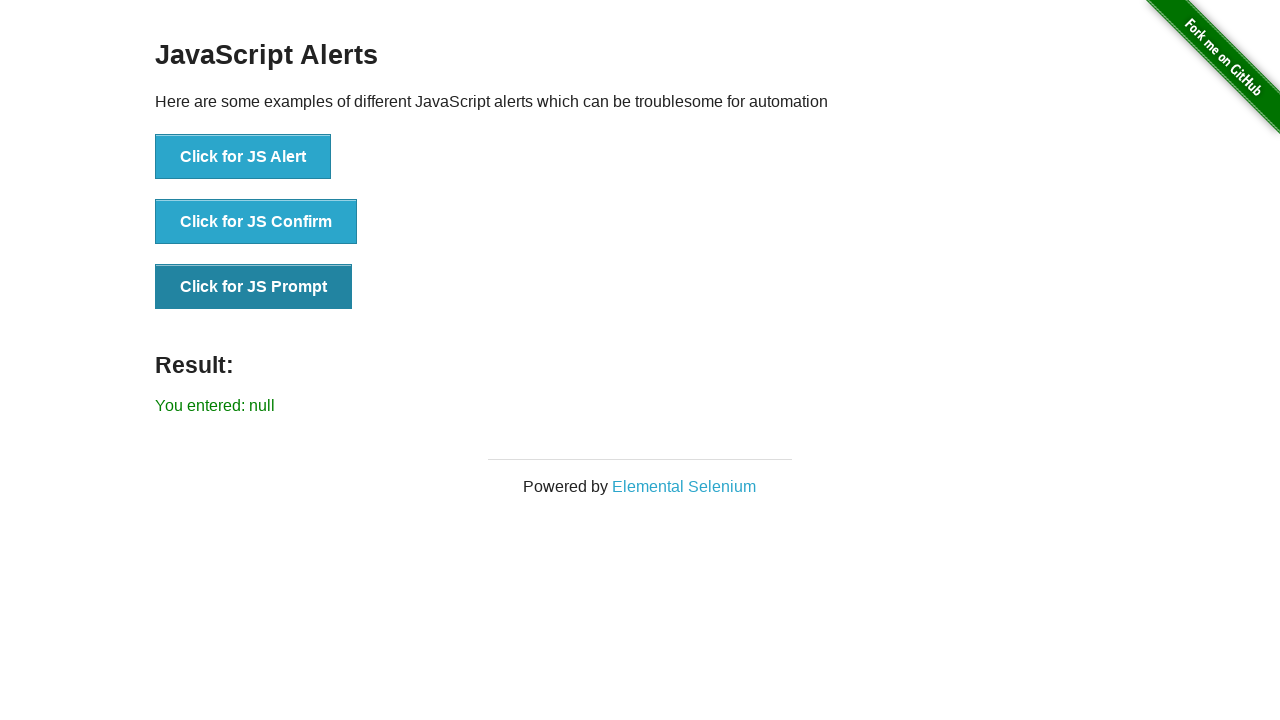

Registered one-time dialog event handler to accept prompt with text 'testautomation'
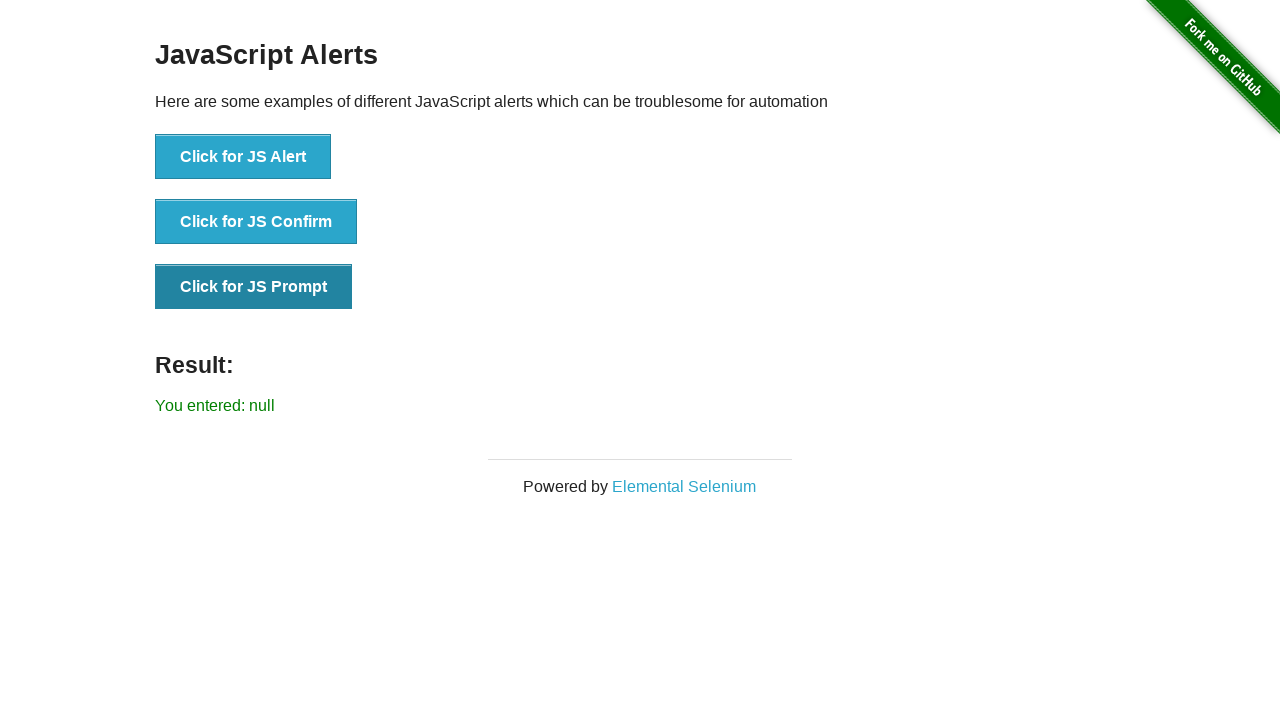

Clicked 'Click for JS Prompt' button to trigger JavaScript prompt dialog and accept it at (254, 287) on xpath=//button[text()='Click for JS Prompt']
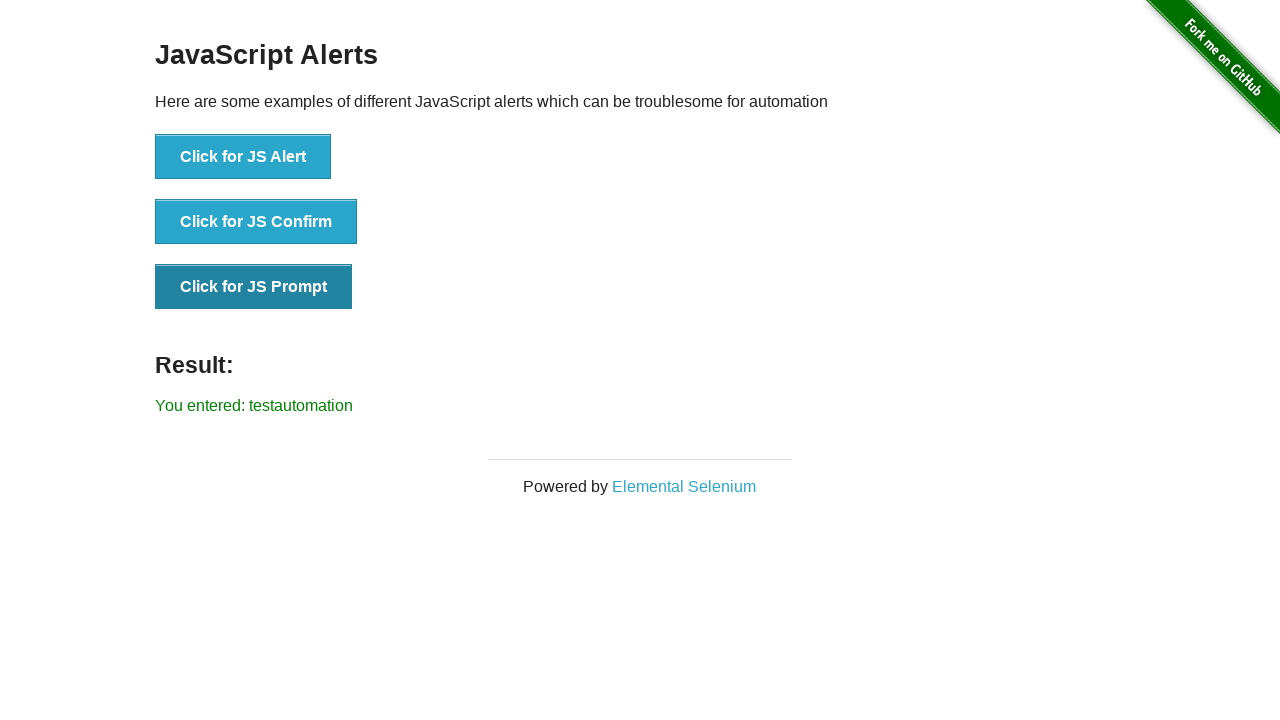

Result element appeared confirming prompt was accepted with correct text
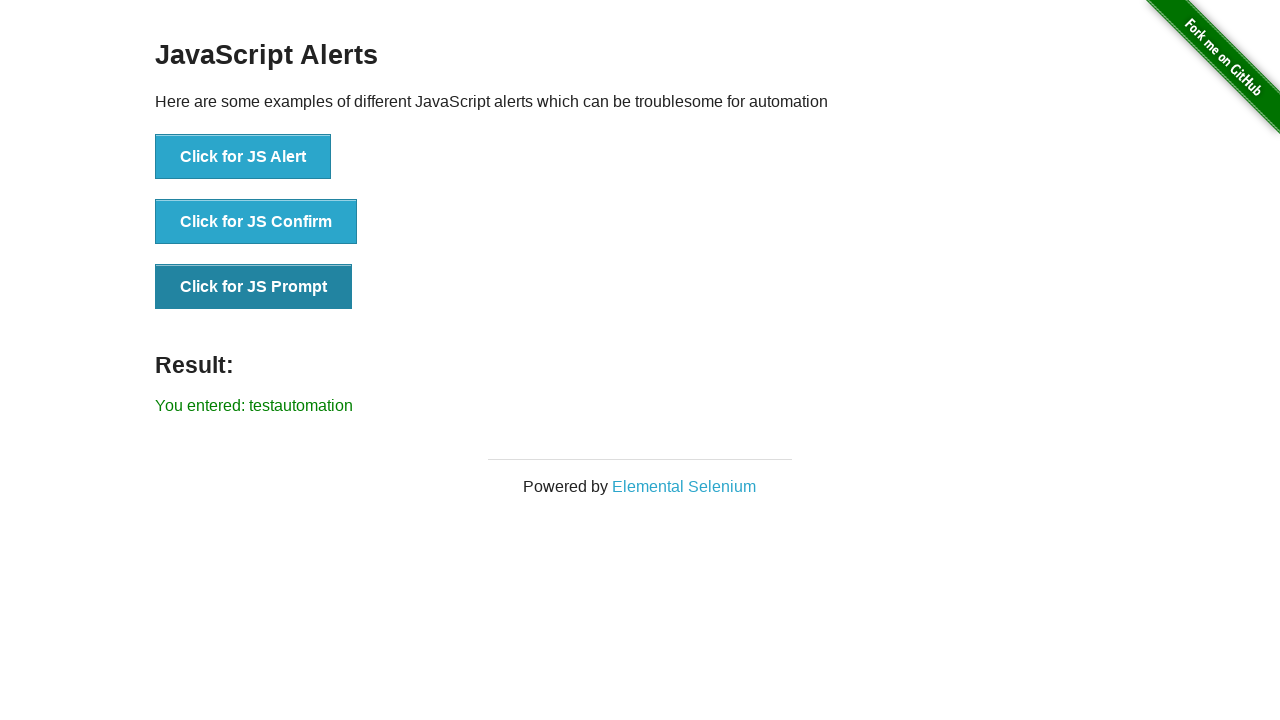

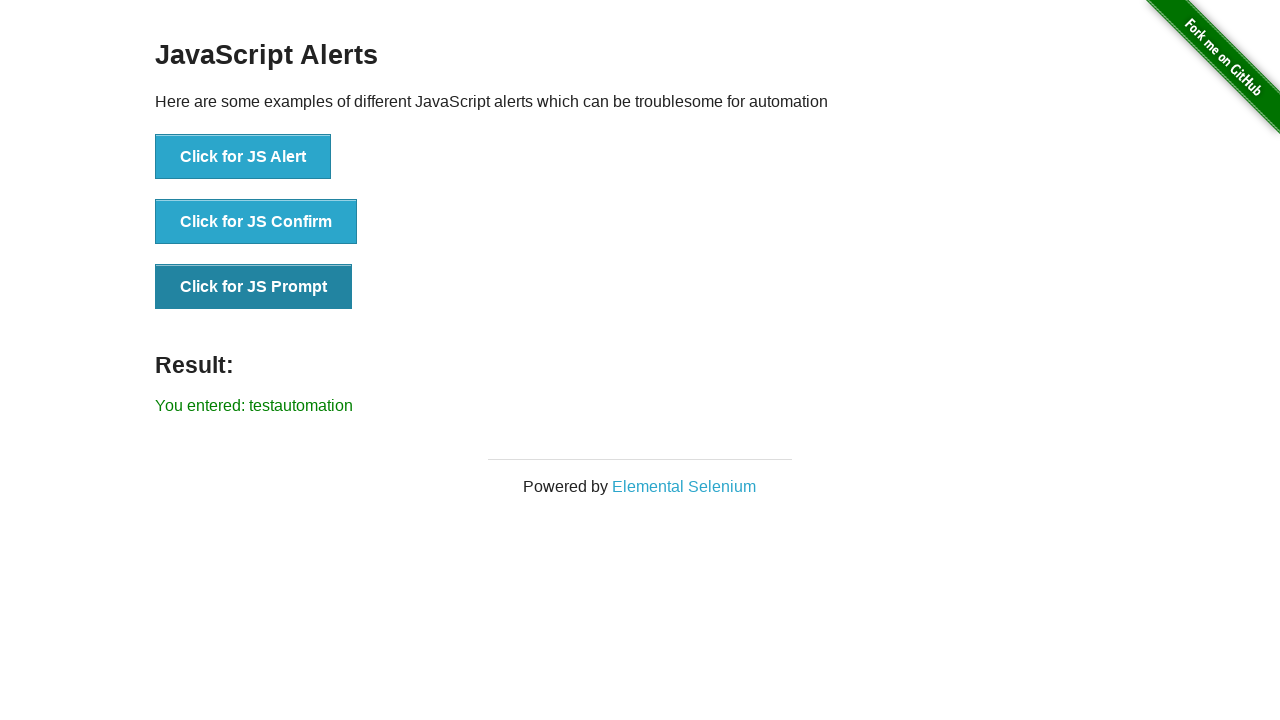